Tests clicking buttons that become enabled dynamically

Starting URL: https://testpages.eviltester.com/styled/dynamic-buttons-disabled.html

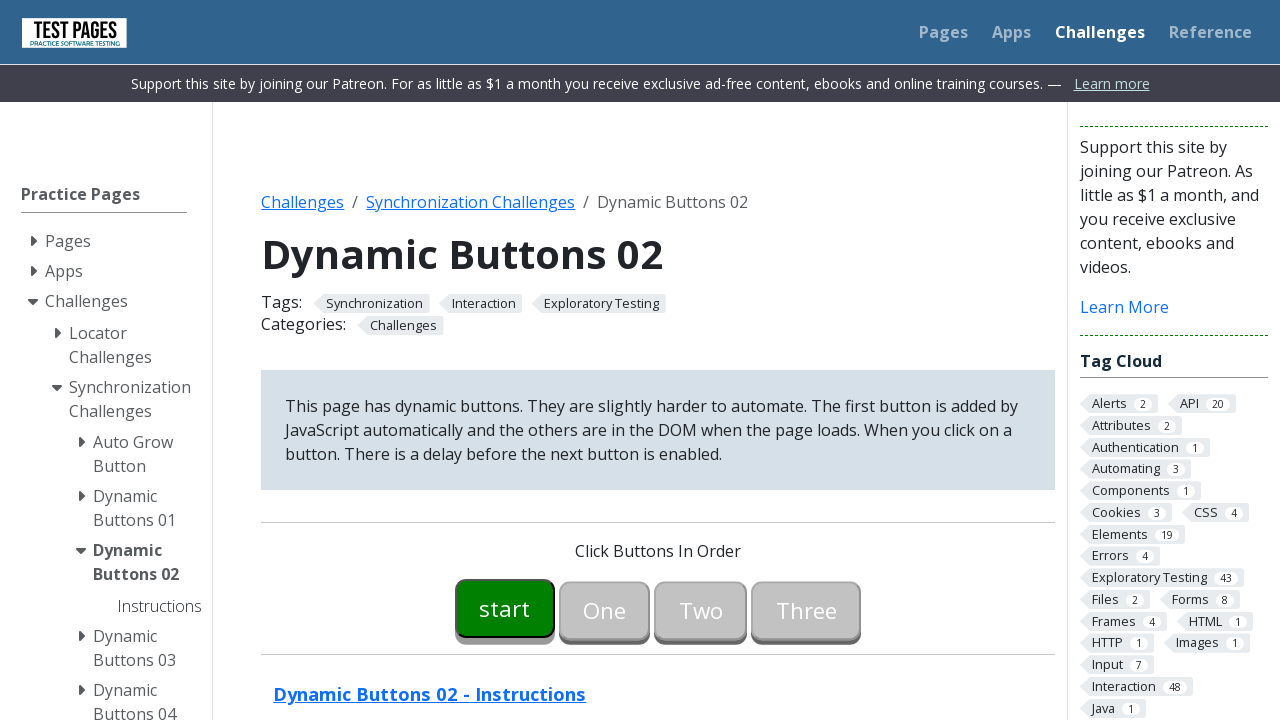

Waited for button00 to become enabled
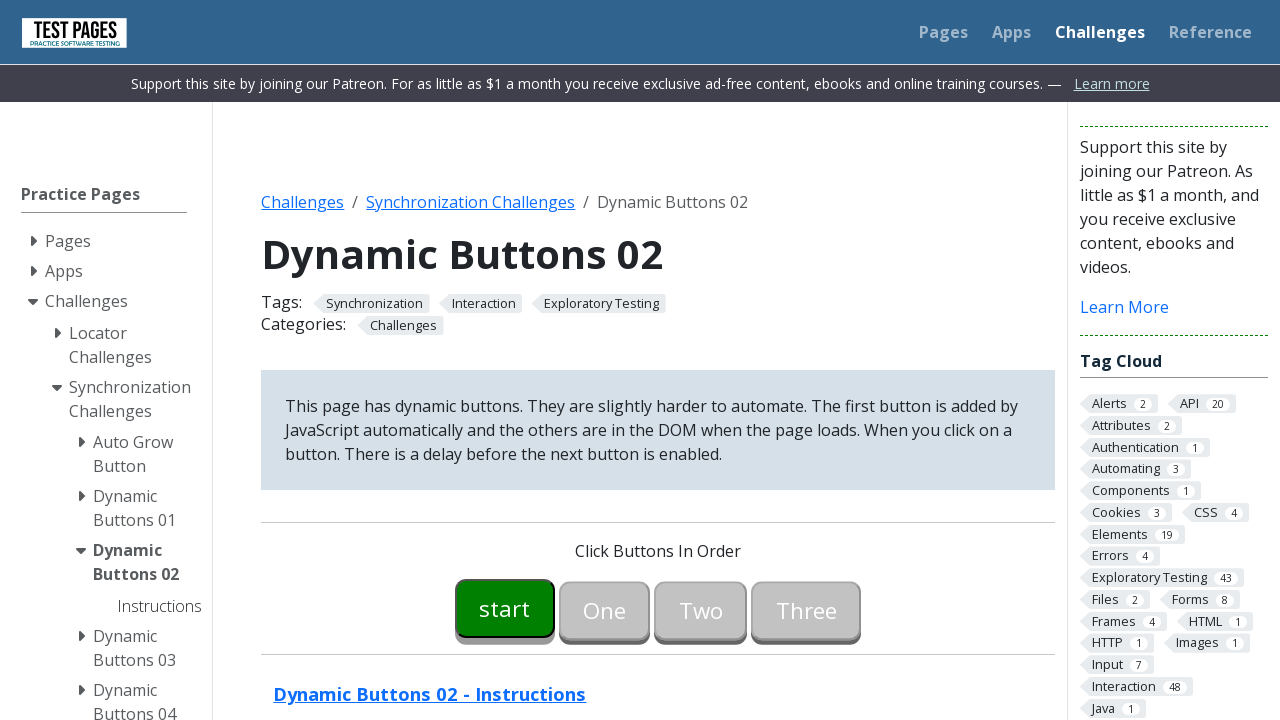

Clicked button00 at (505, 608) on #button00
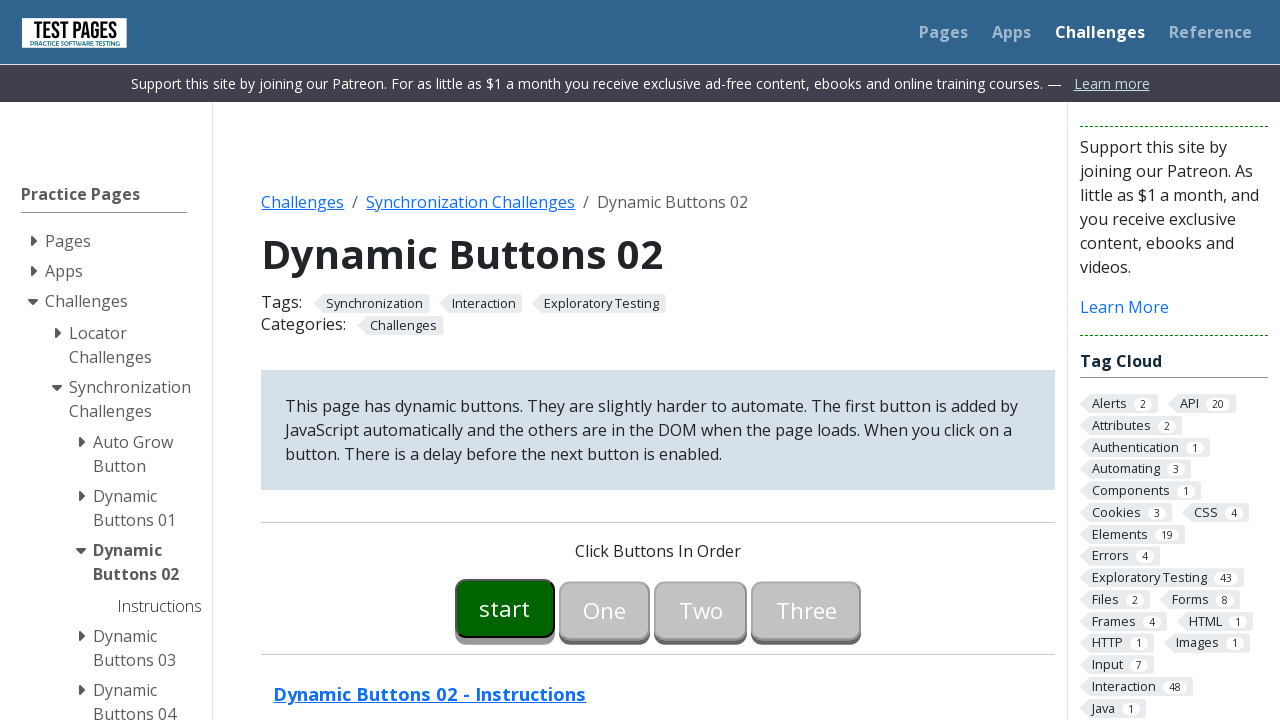

Waited for button01 to become enabled
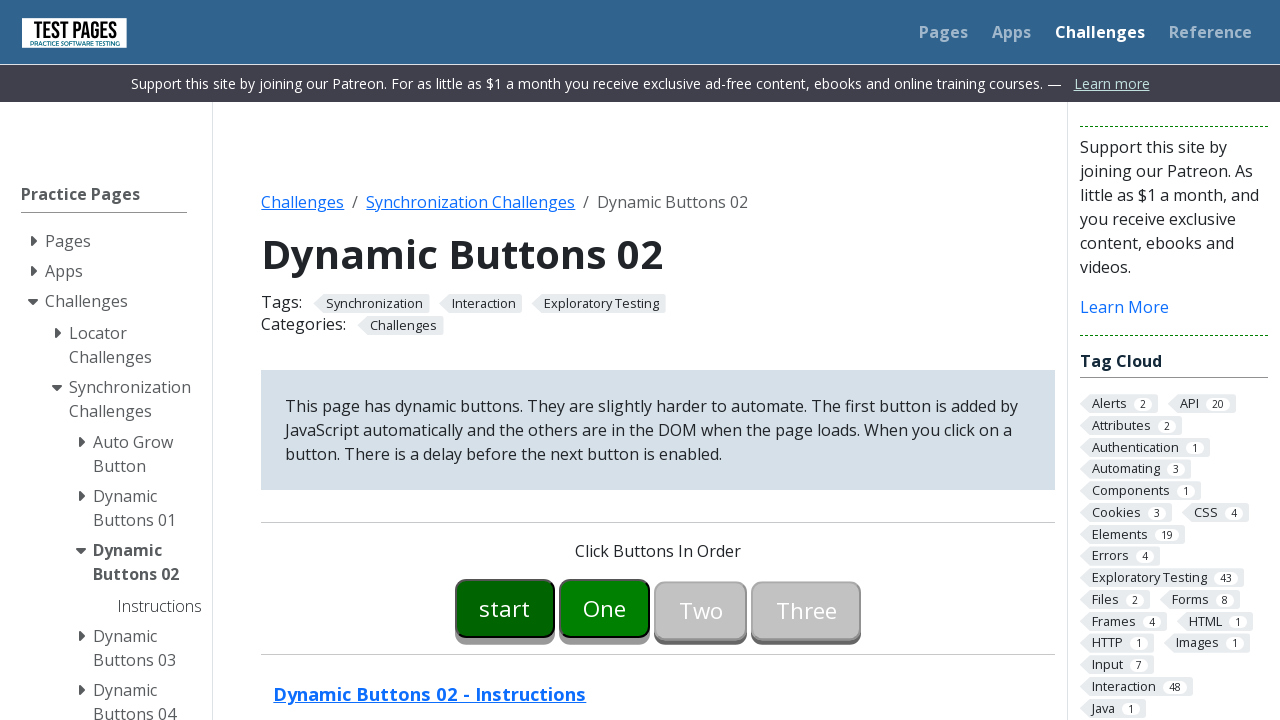

Clicked button01 at (605, 608) on #button01
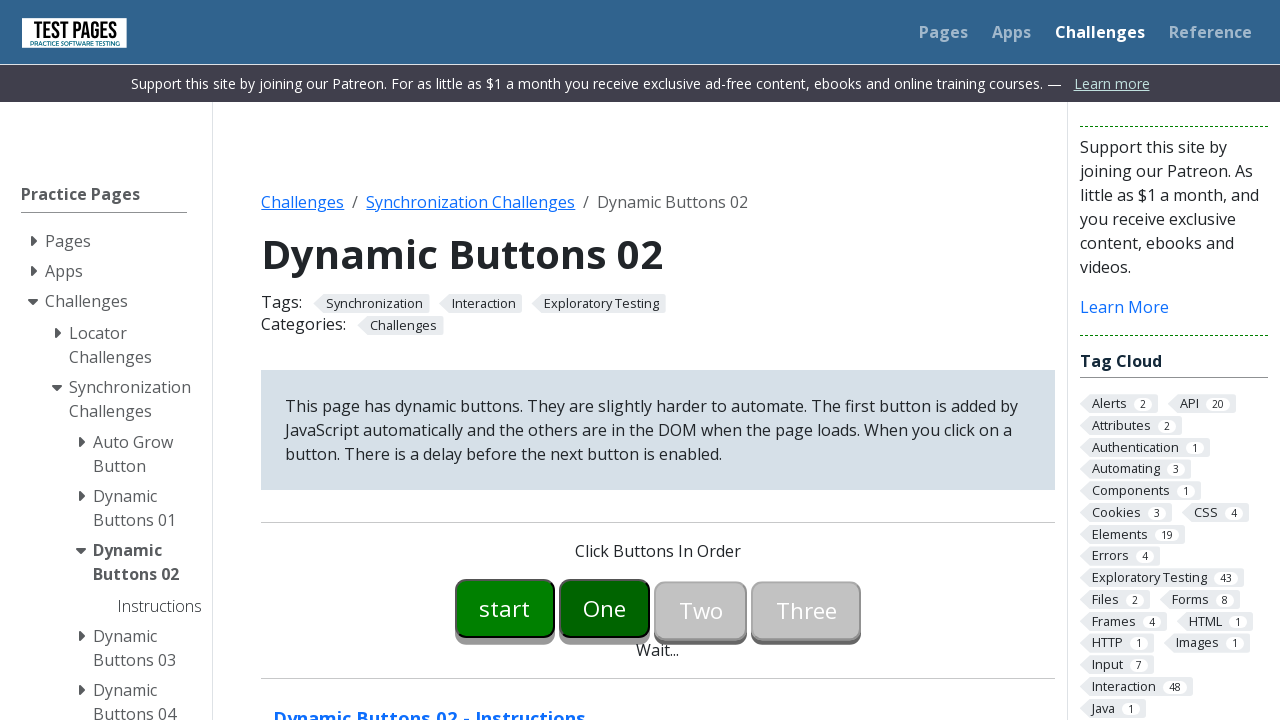

Waited for button02 to become enabled
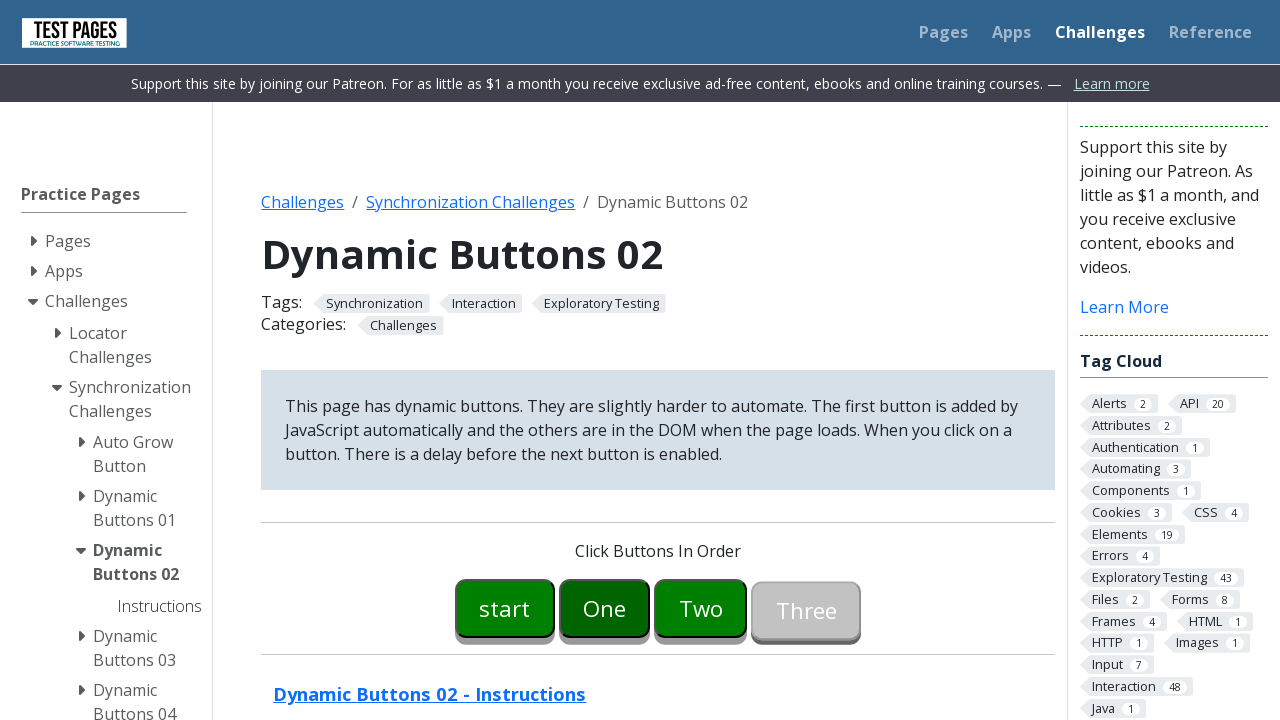

Clicked button02 at (701, 608) on #button02
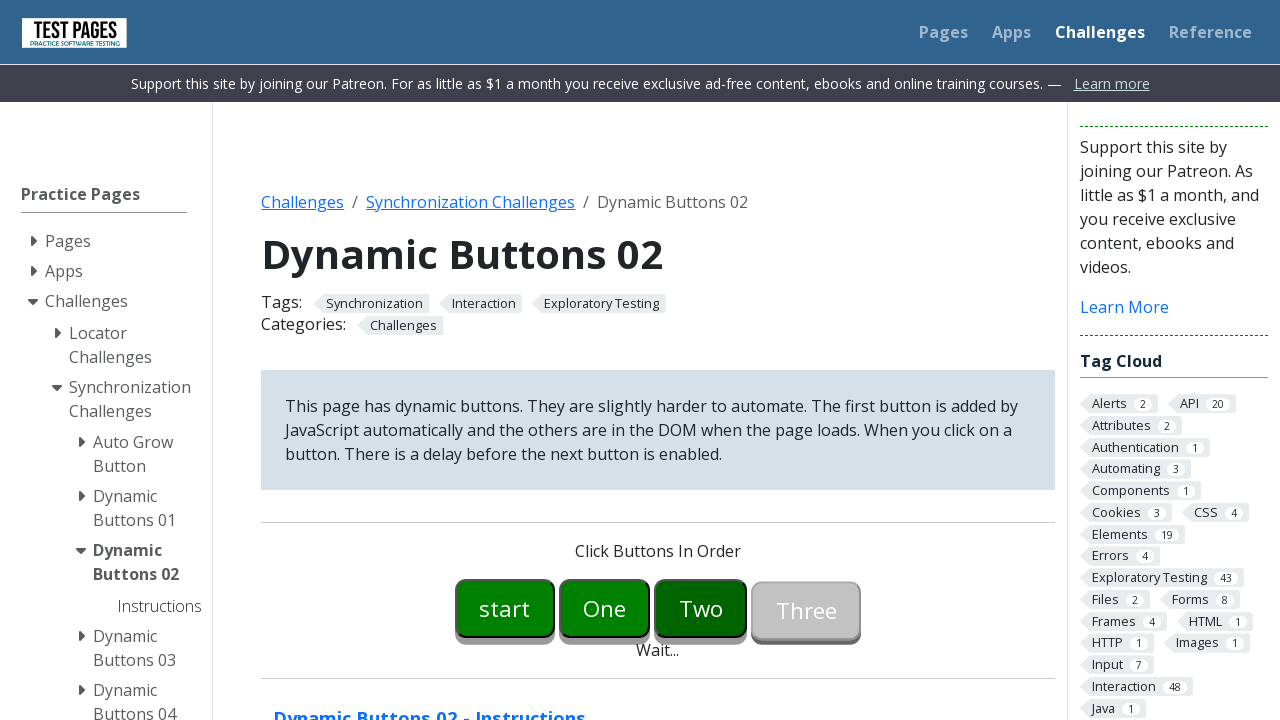

Waited for button03 to become enabled
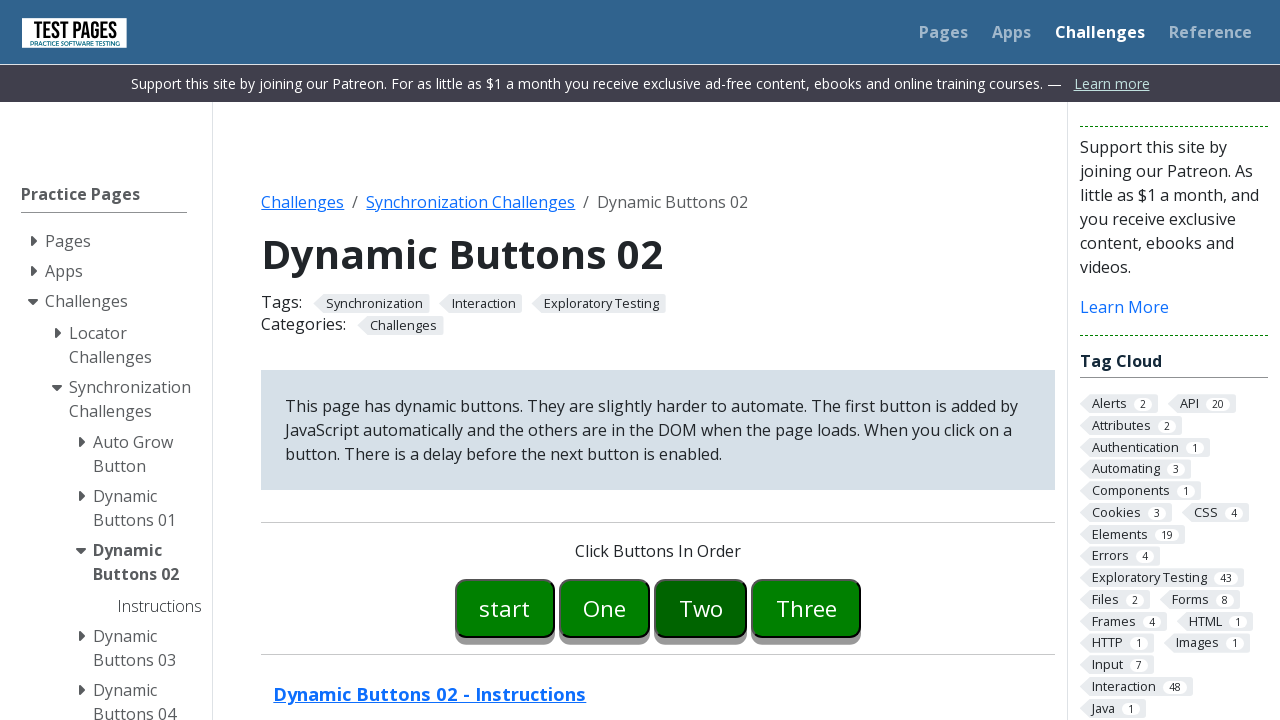

Clicked button03 at (806, 608) on #button03
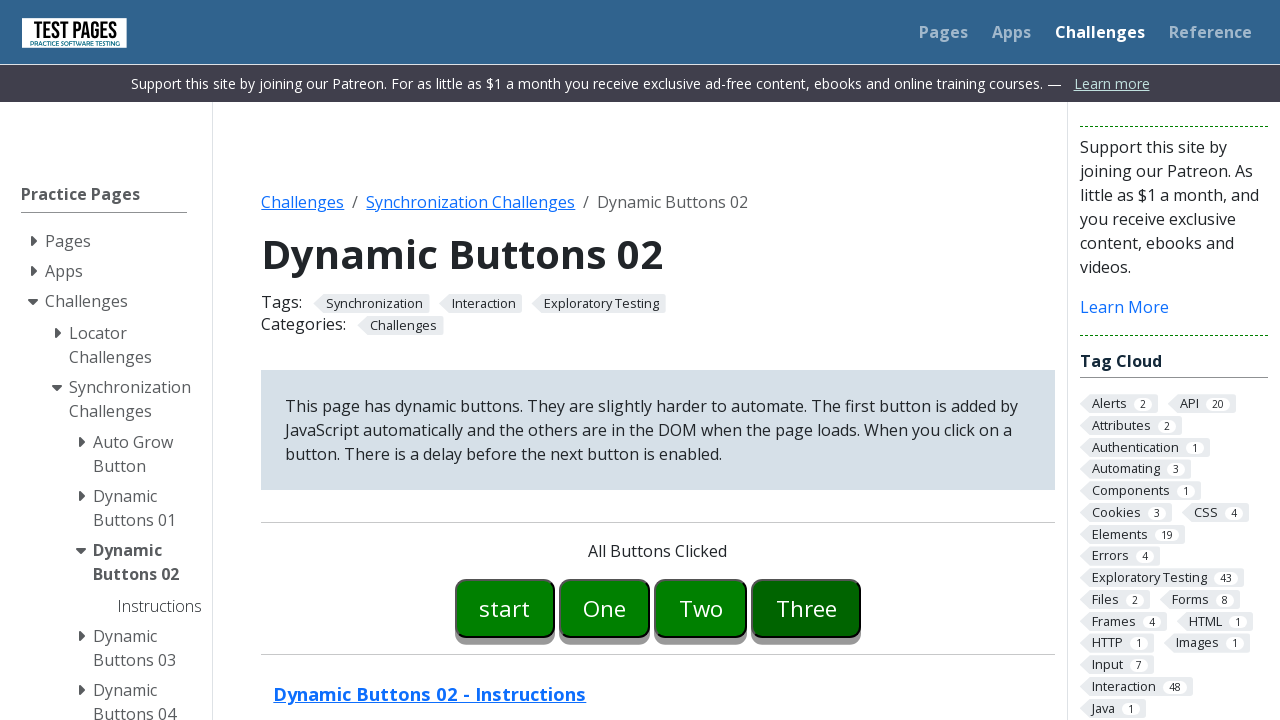

All buttons clicked message appeared
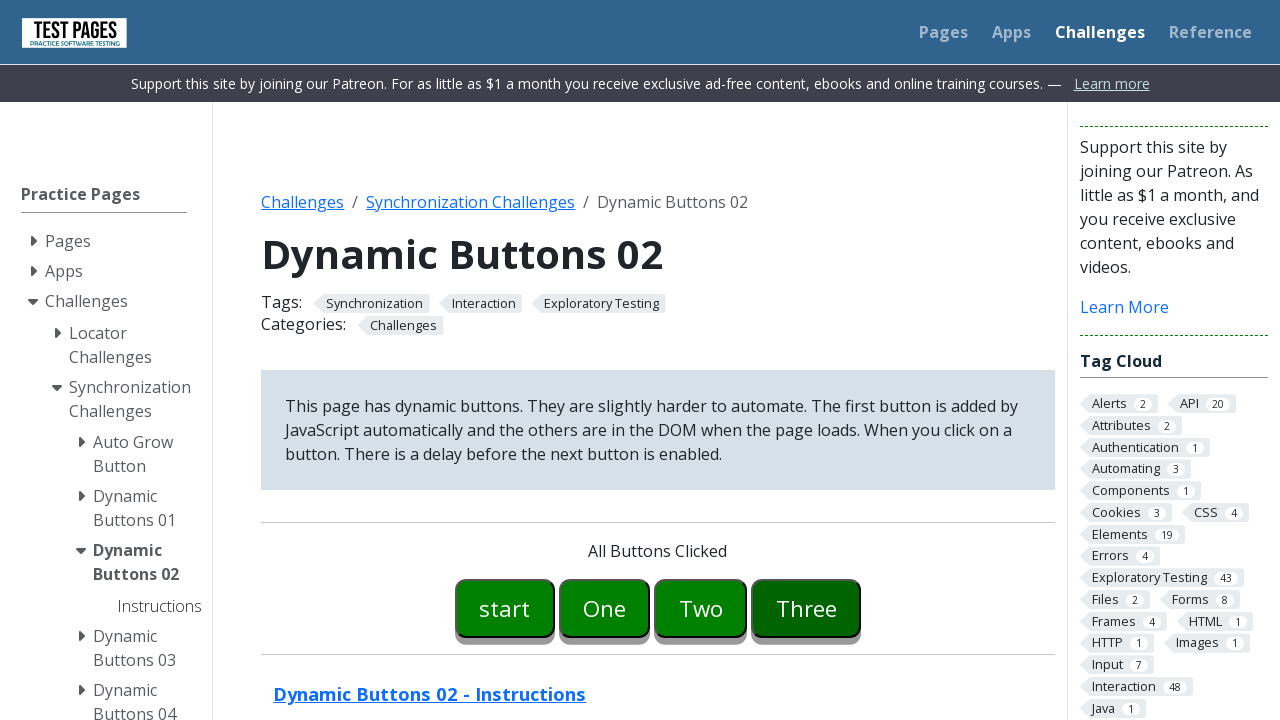

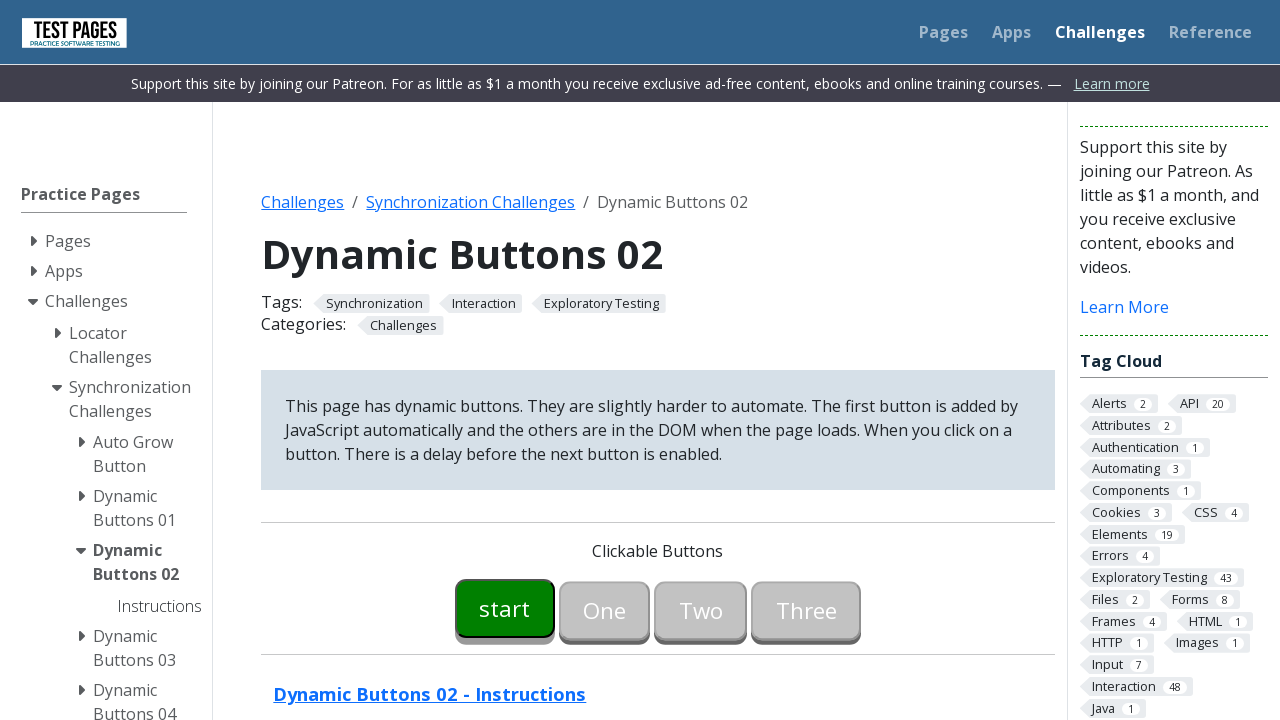